Tests navigation on the enricheprosoftware website by clicking the About link, scrolling down the page, and then clicking the Contact link

Starting URL: http://enricheprosoftware.com/

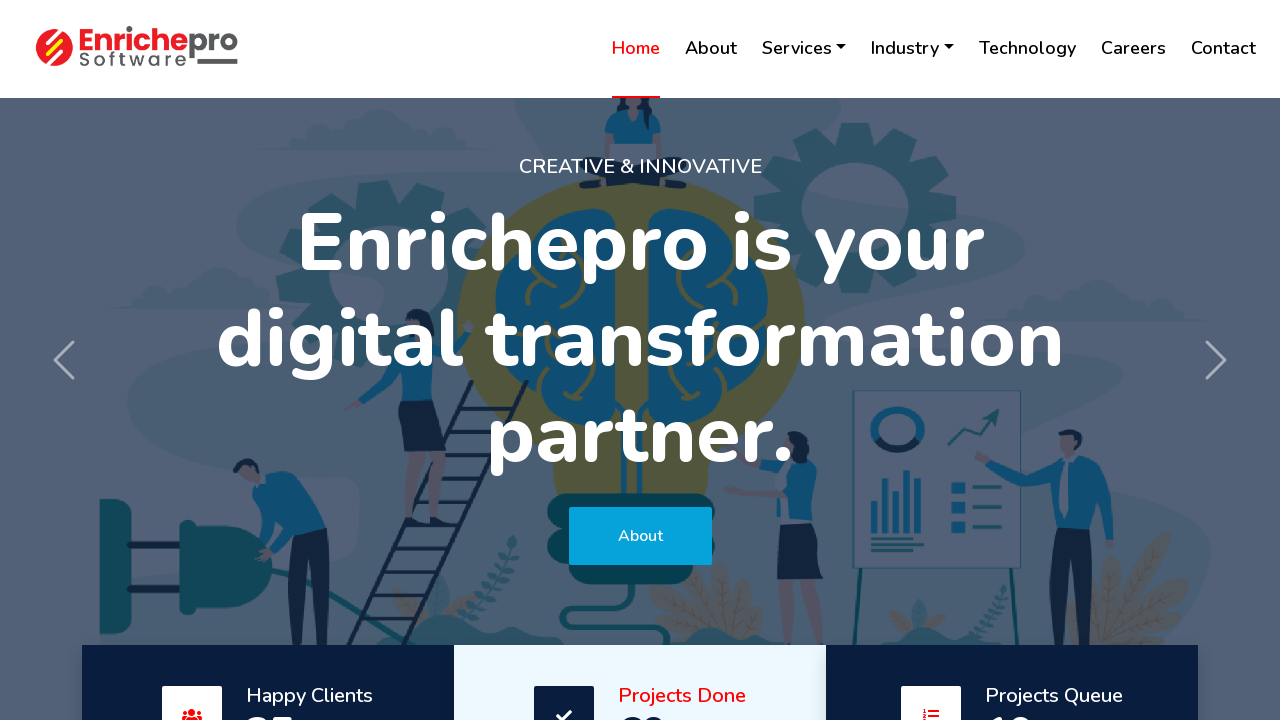

Navigated to enricheprosoftware.com homepage
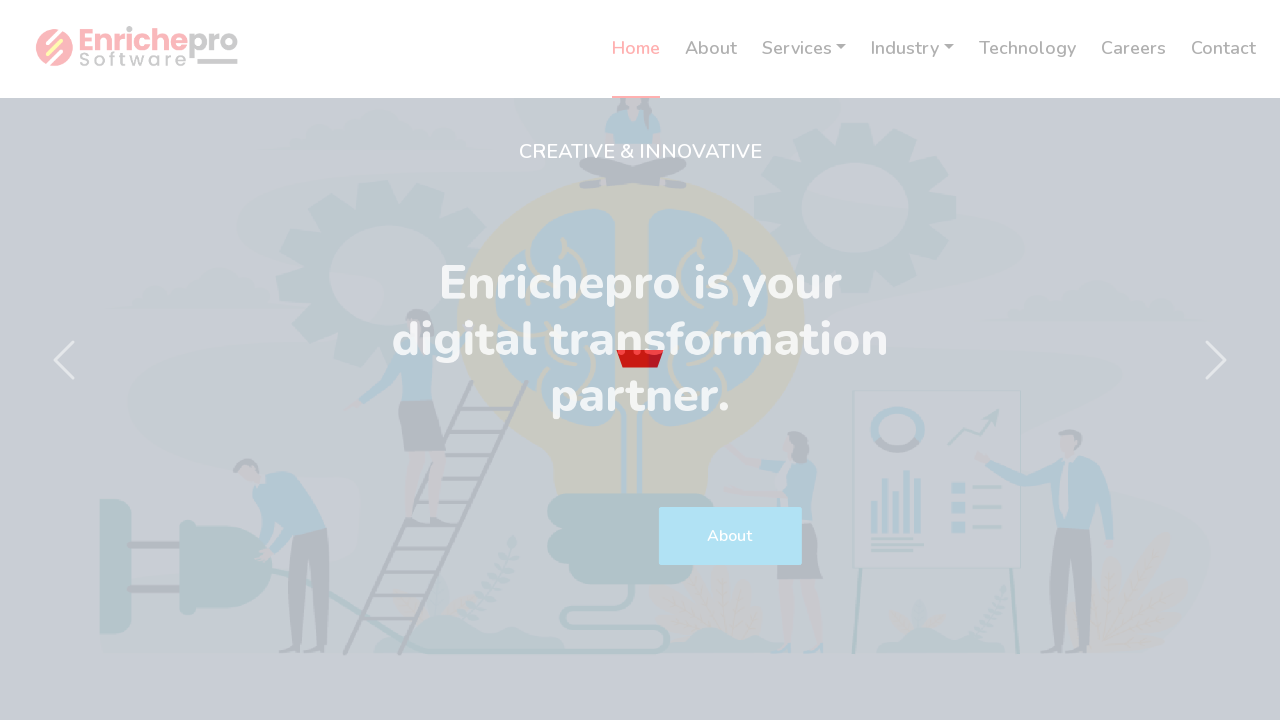

Clicked the About link at (711, 48) on text=About
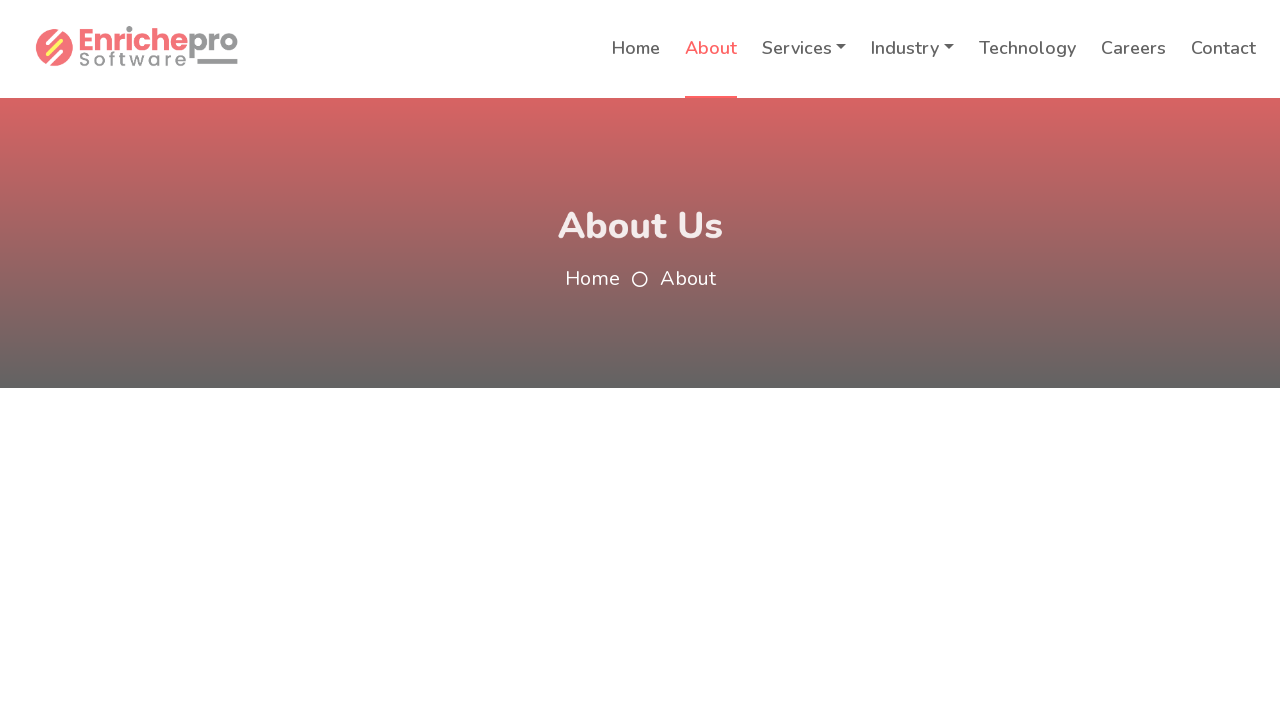

Scrolled down the page by 400 pixels
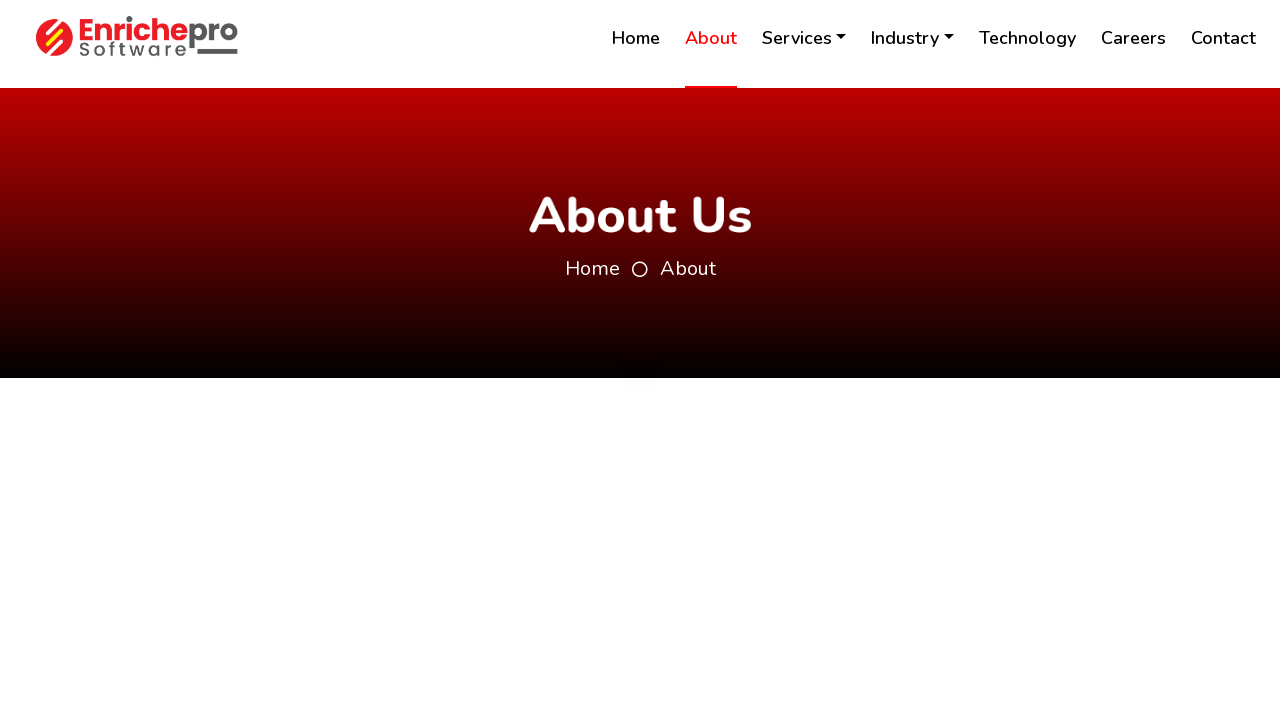

Contact link became visible
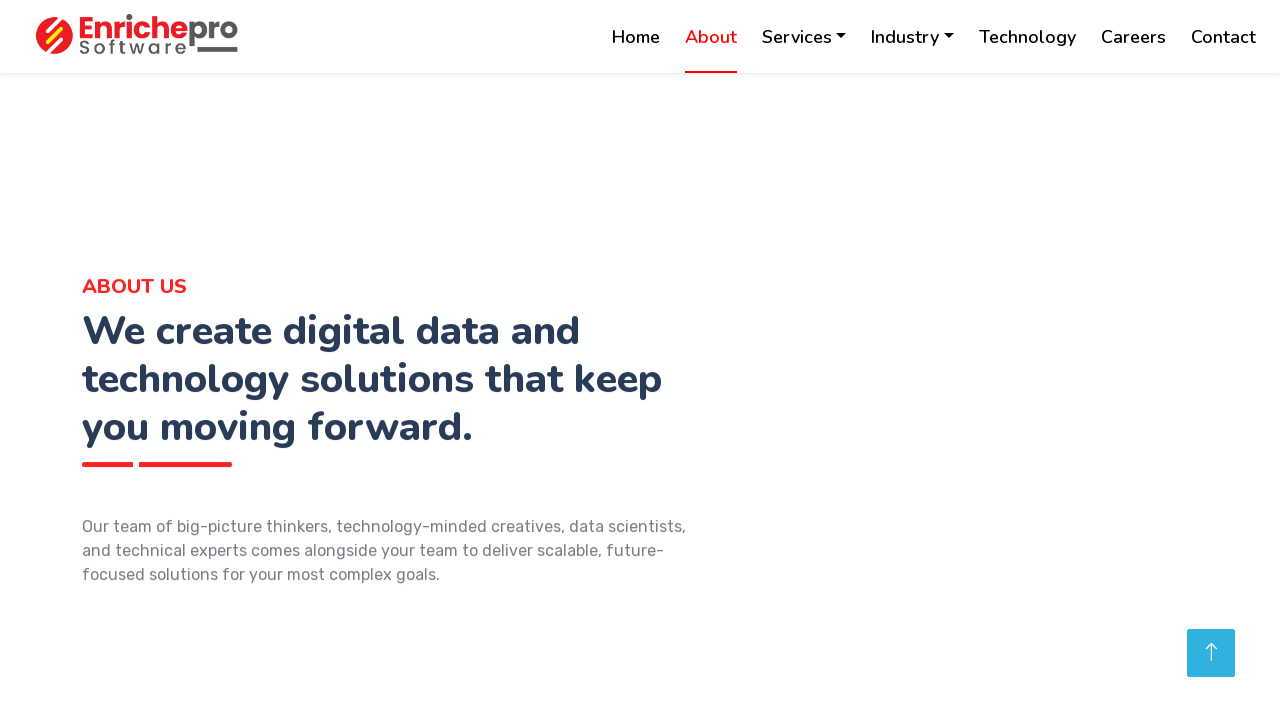

Clicked the Contact link at (1224, 34) on text=Contact
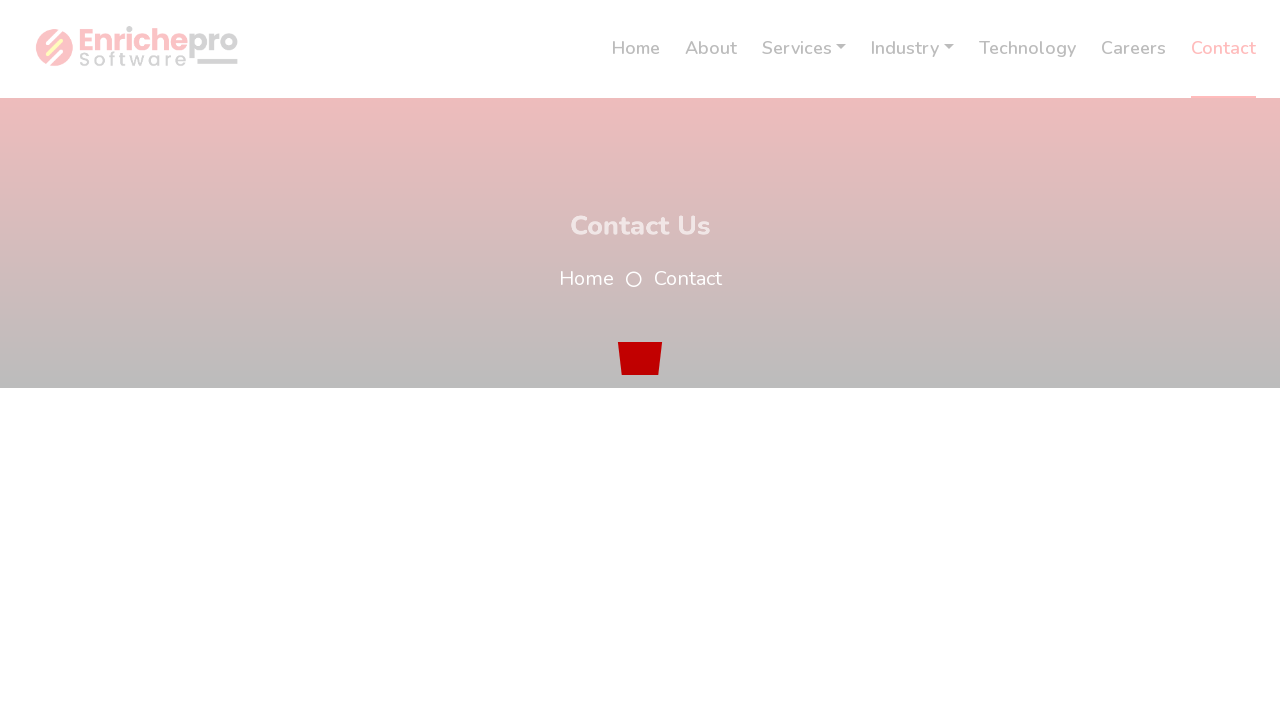

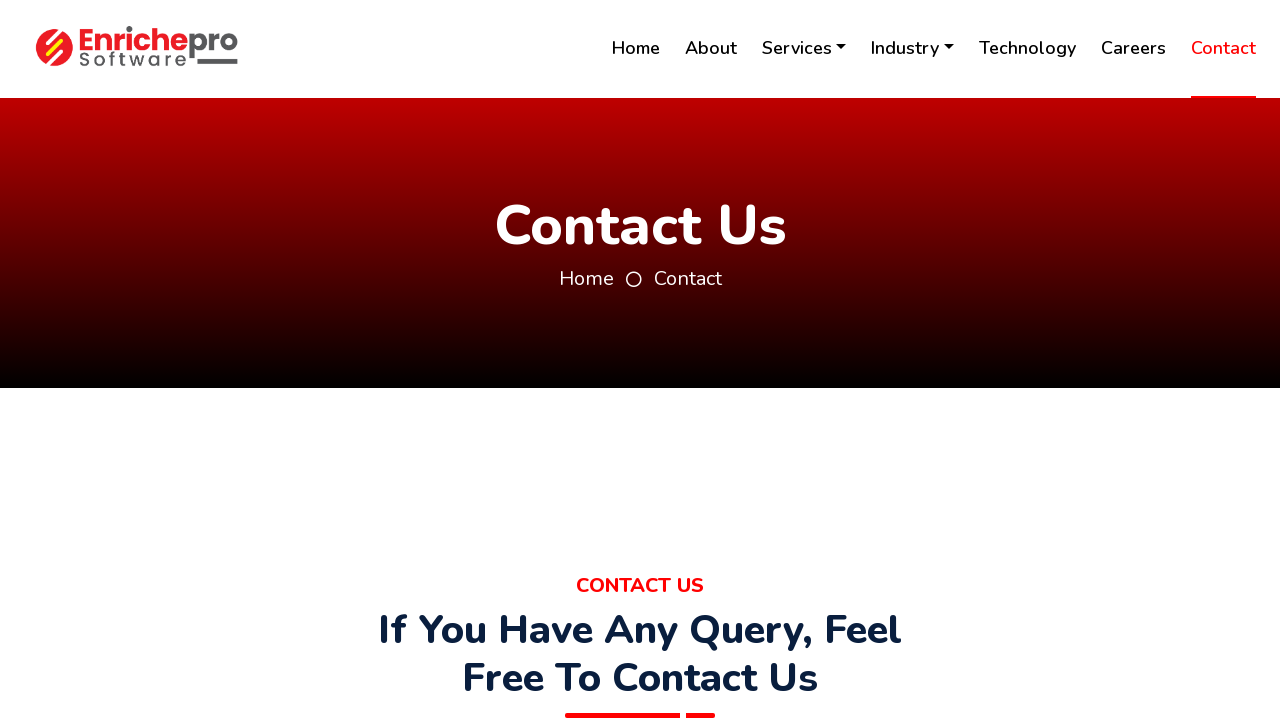